Tests various browser automation features including clicking checkboxes, selecting dropdown options, filling input fields, clicking buttons that trigger alerts, and verifying alert text contains the expected value.

Starting URL: https://rahulshettyacademy.com/AutomationPractice/

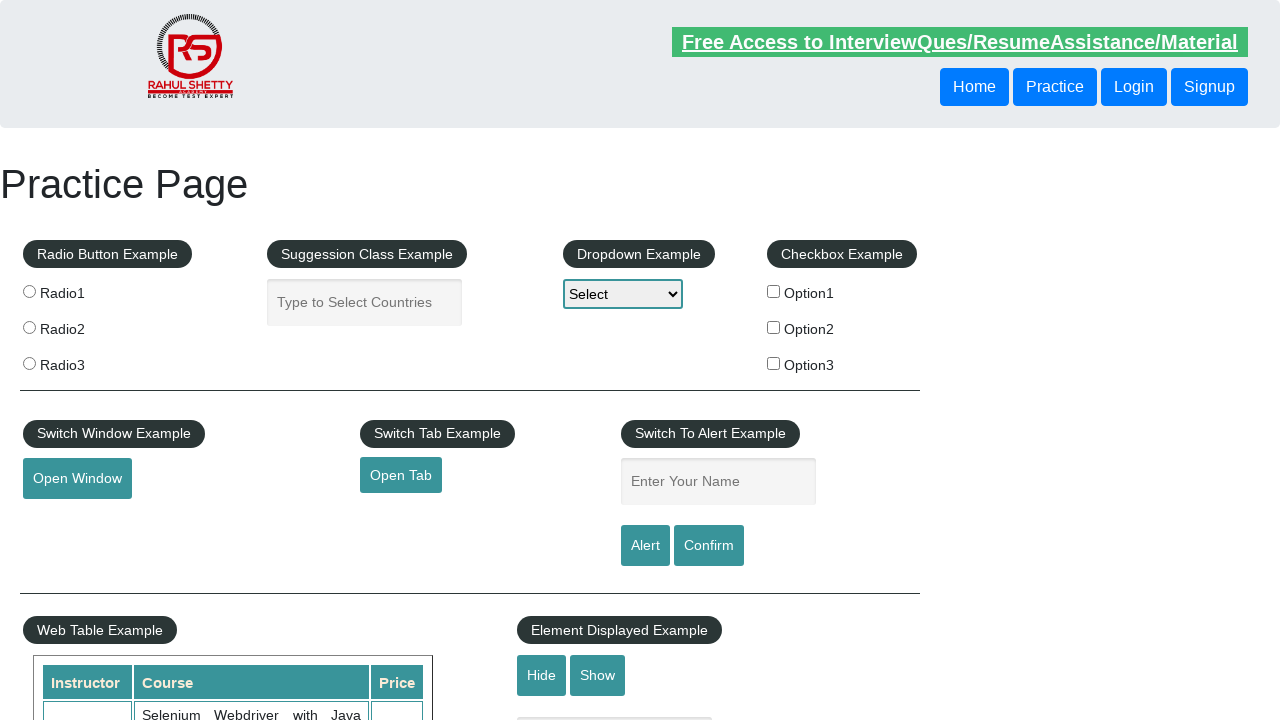

Waited for footer section (#gf-BIG) to load
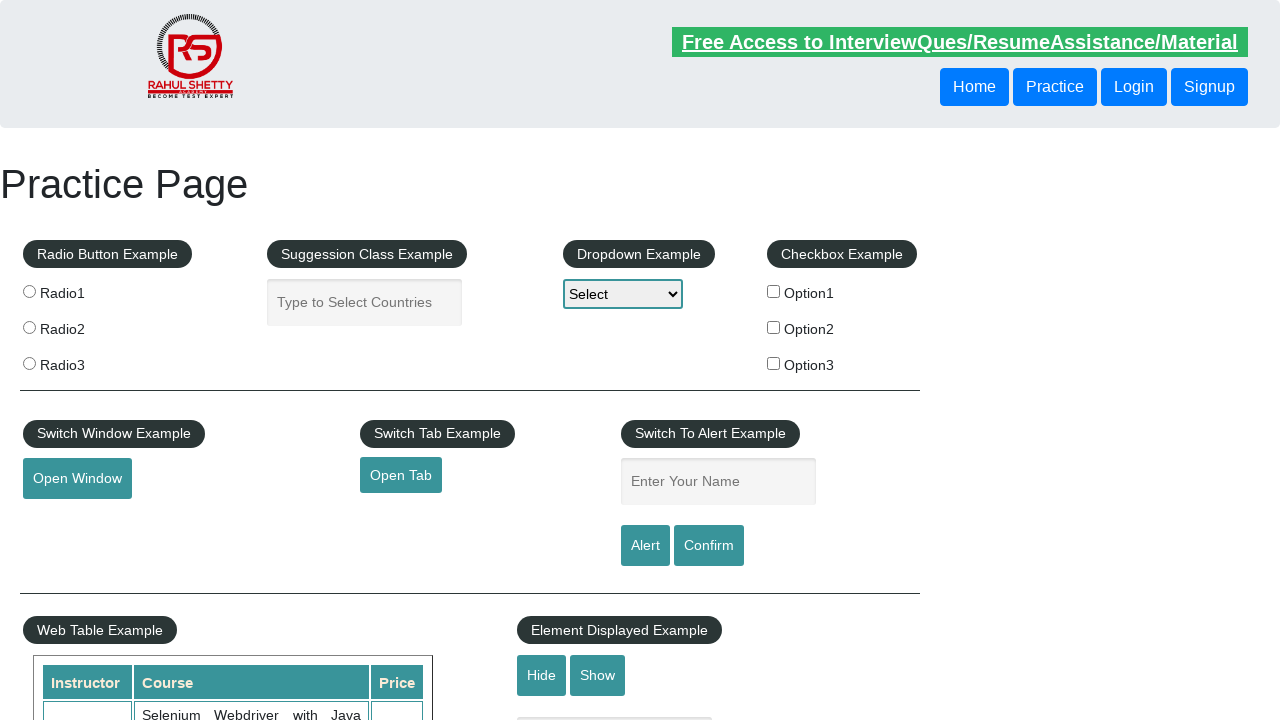

Located footer section
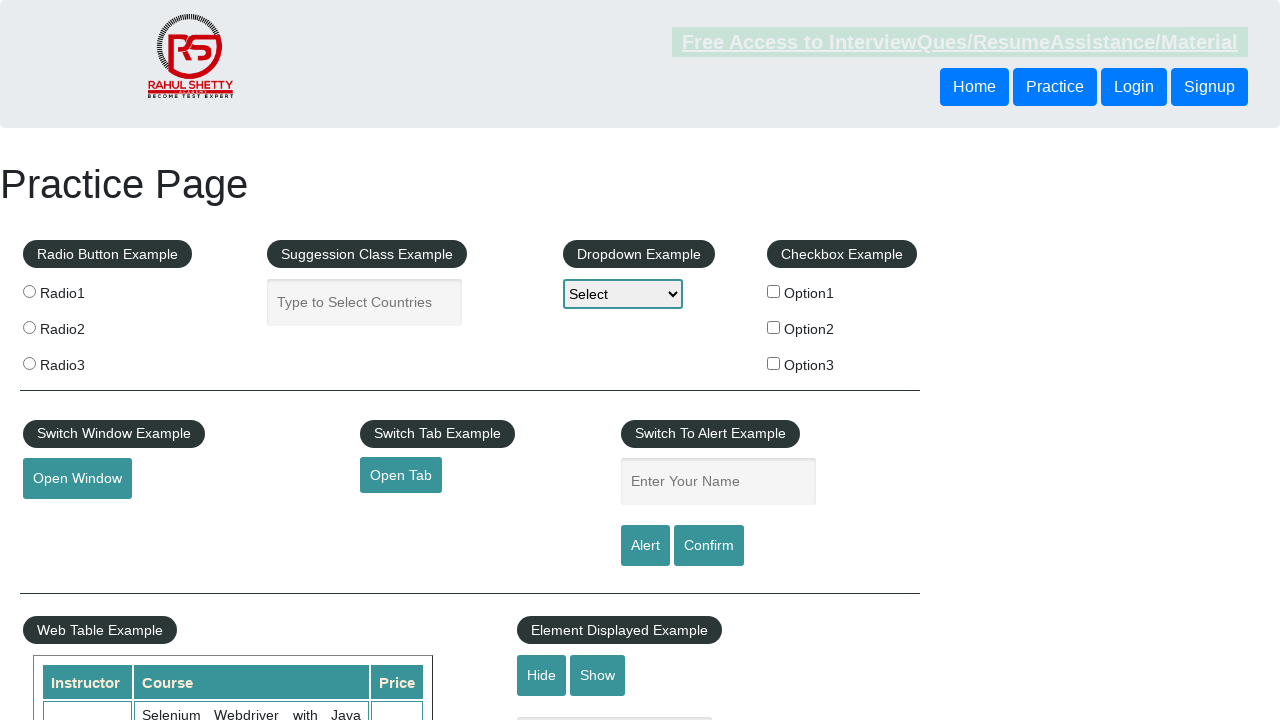

Located first column links in footer
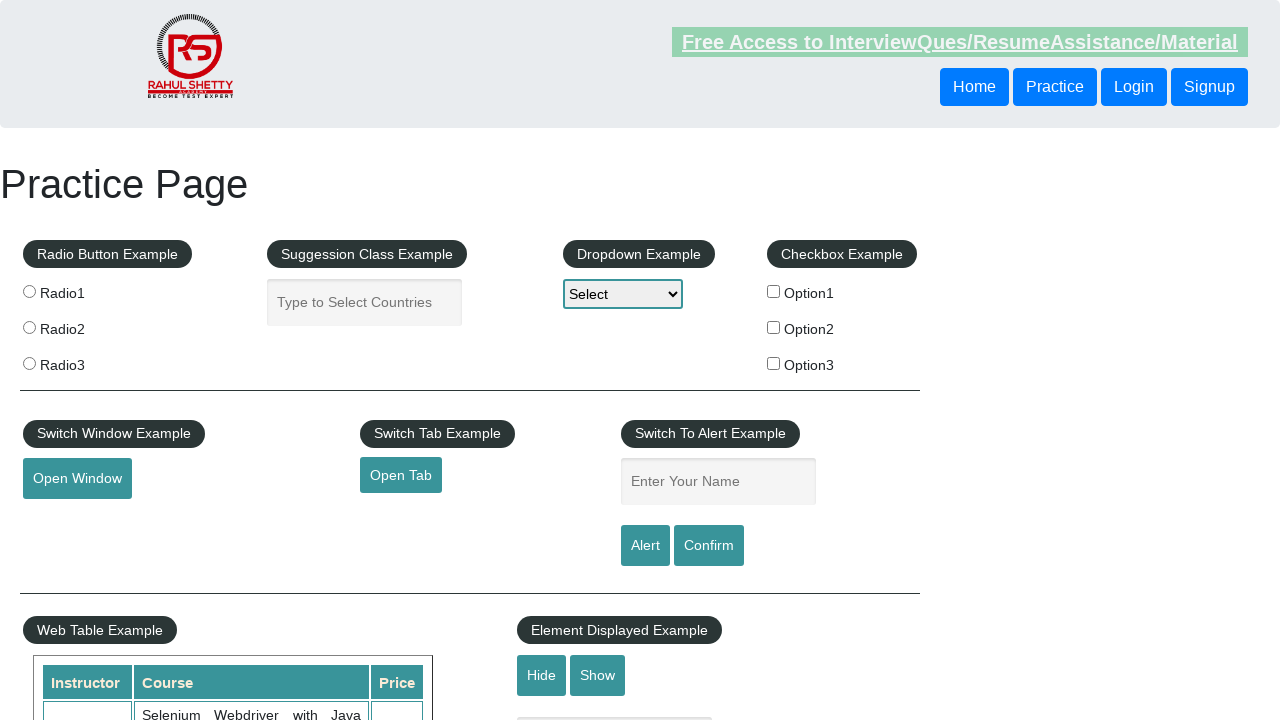

Counted 5 links in first column
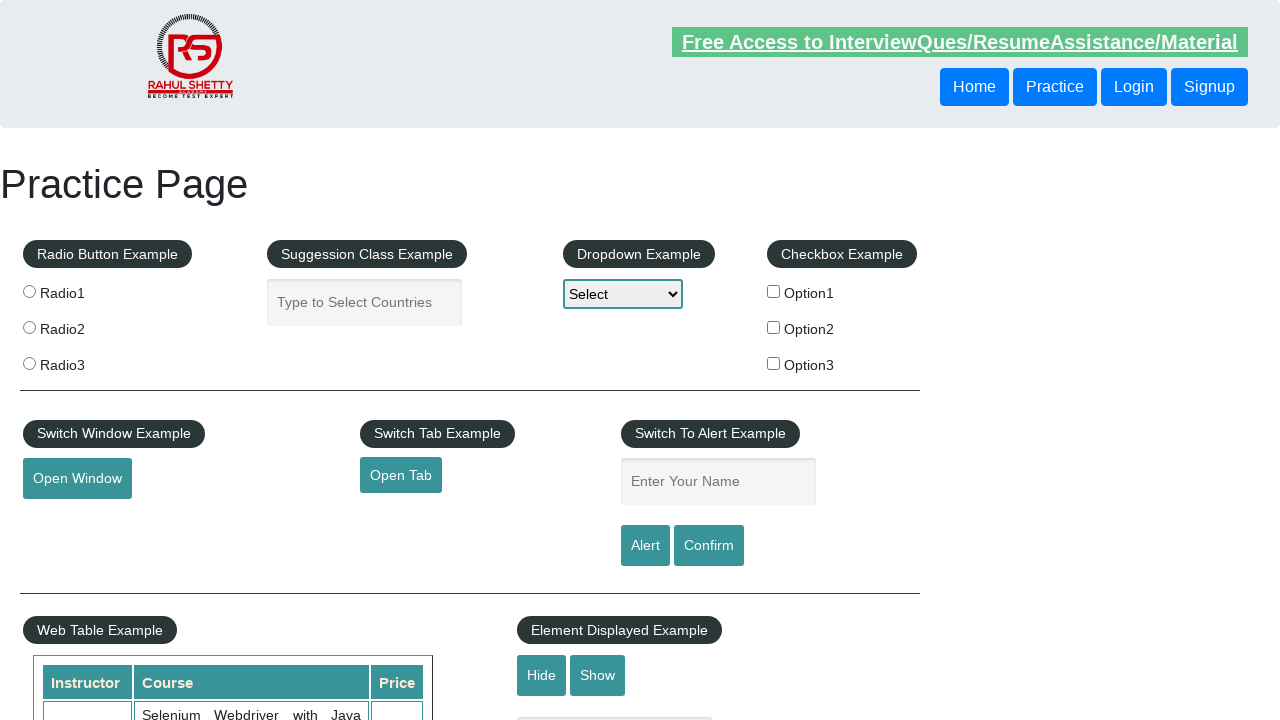

Opened link 1 in new tab using Ctrl+Click at (157, 482) on #gf-BIG >> xpath=//table/tbody/tr/td[1]/ul >> a >> nth=0
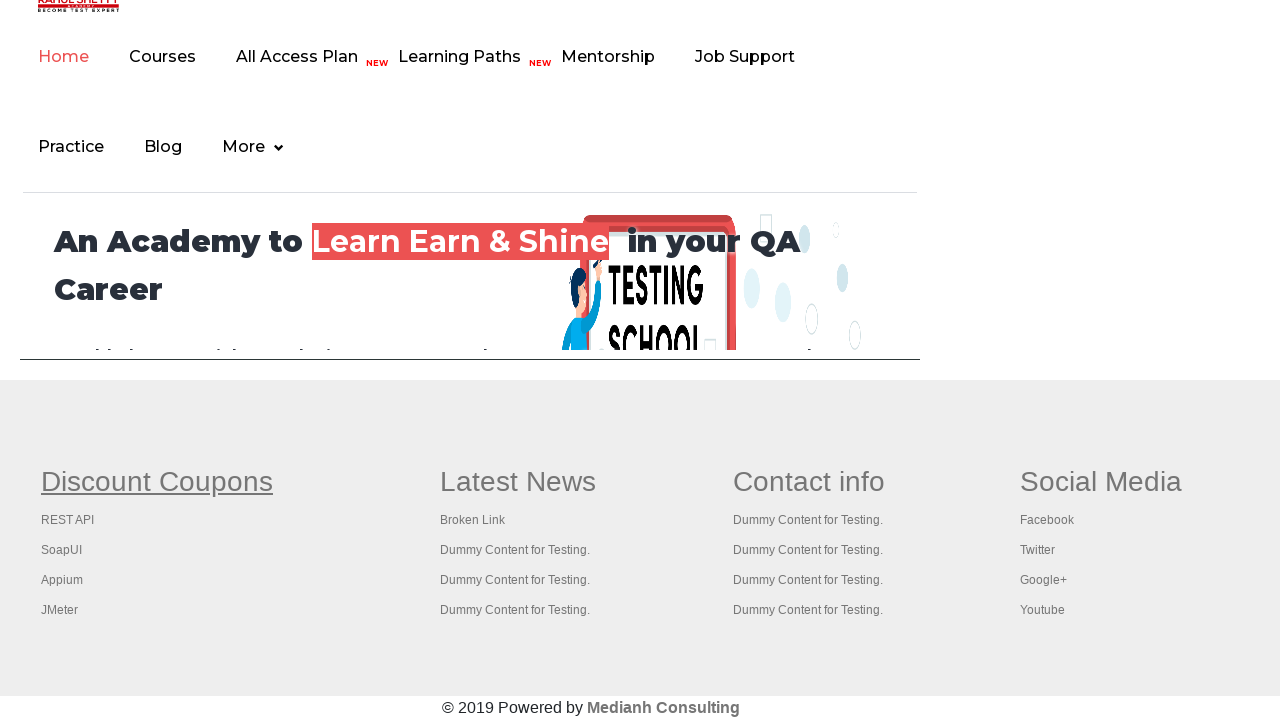

Opened link 2 in new tab using Ctrl+Click at (68, 520) on #gf-BIG >> xpath=//table/tbody/tr/td[1]/ul >> a >> nth=1
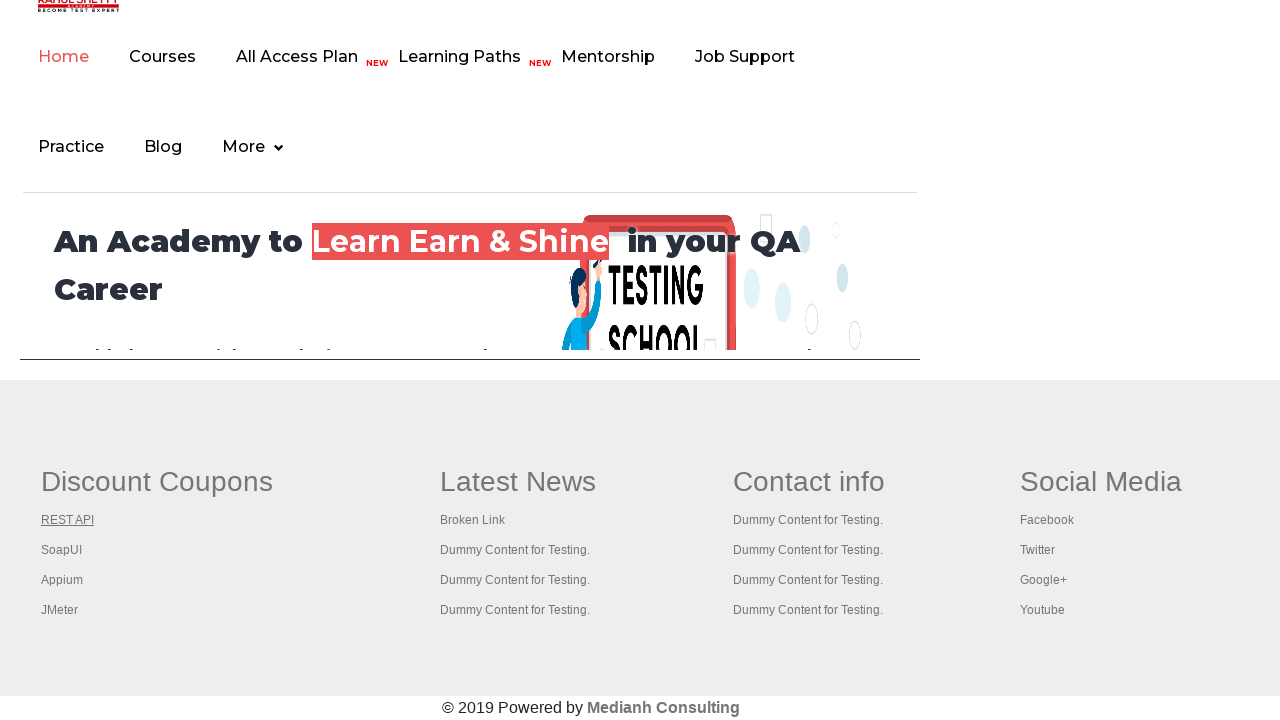

Opened link 3 in new tab using Ctrl+Click at (62, 550) on #gf-BIG >> xpath=//table/tbody/tr/td[1]/ul >> a >> nth=2
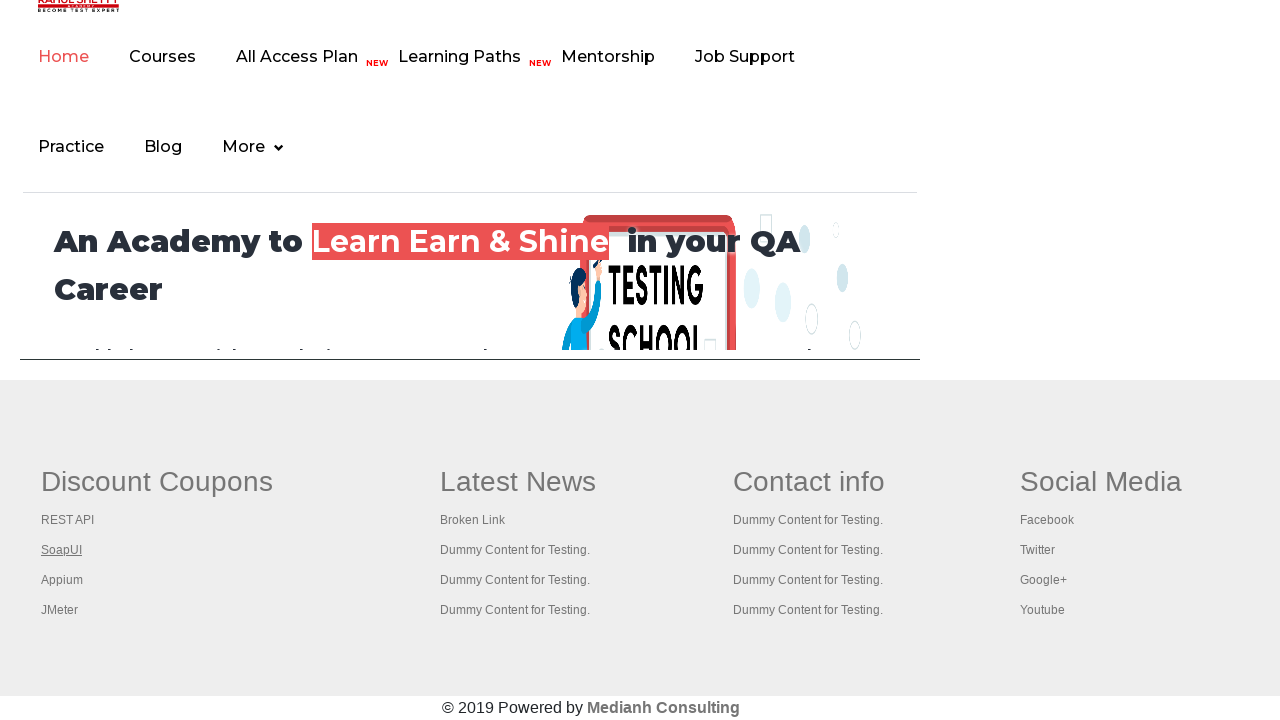

Waited 2 seconds for new tabs to open
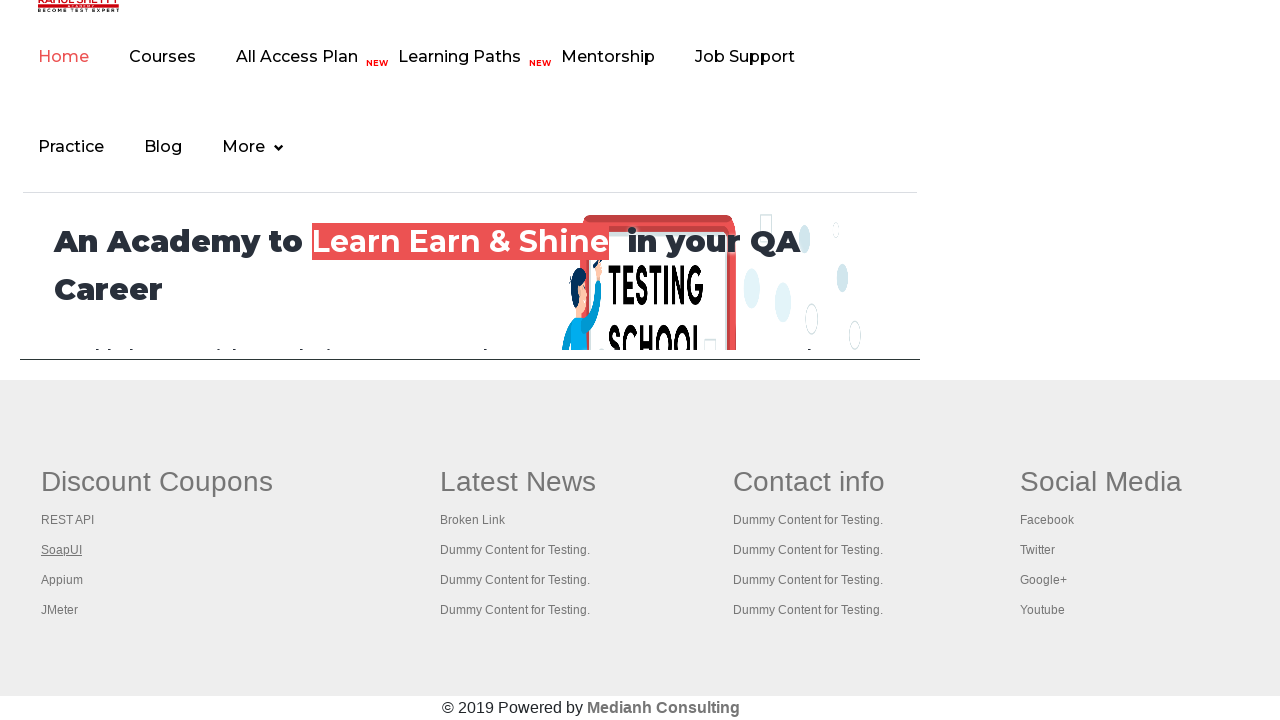

Retrieved all 4 open pages
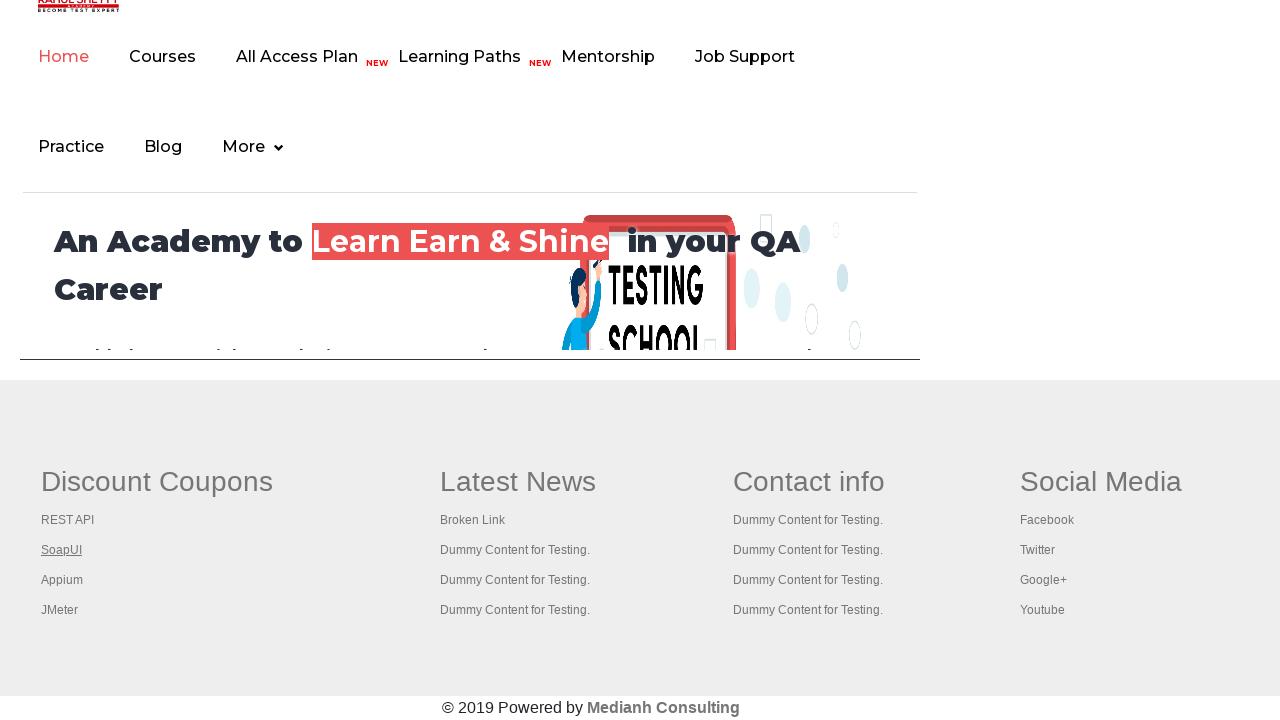

Printed title: Practice Page
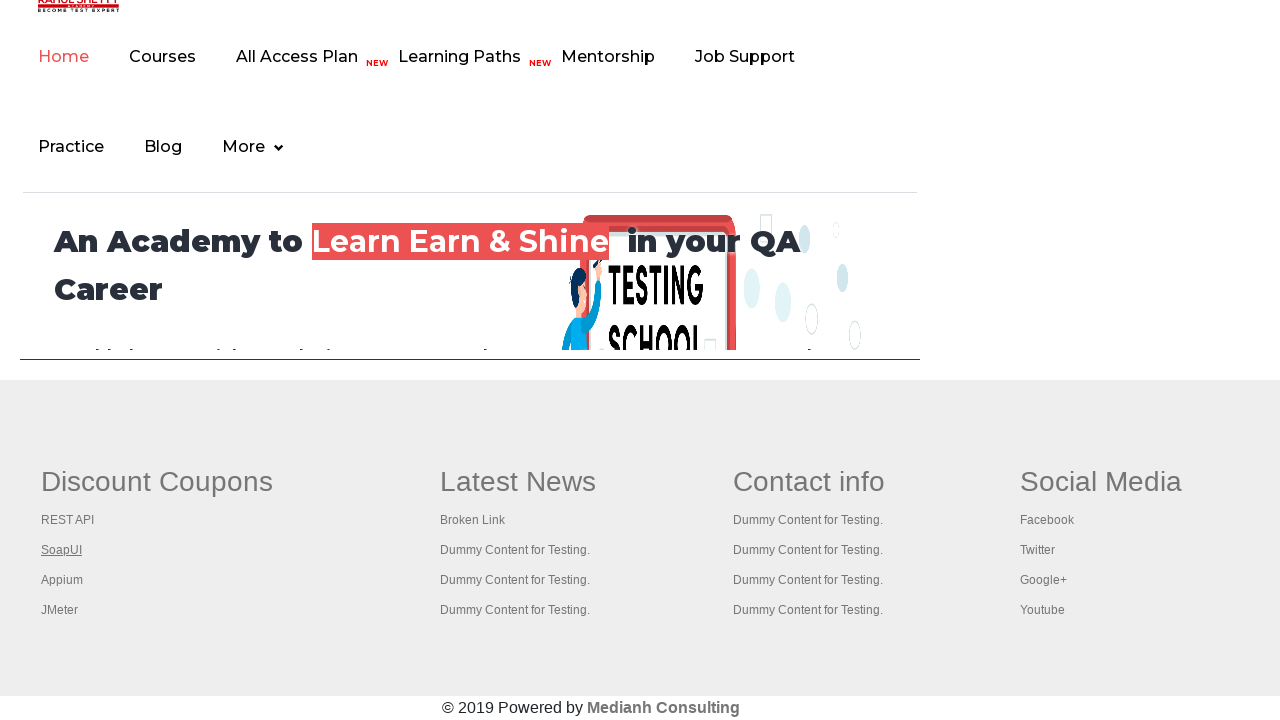

Closed new tab
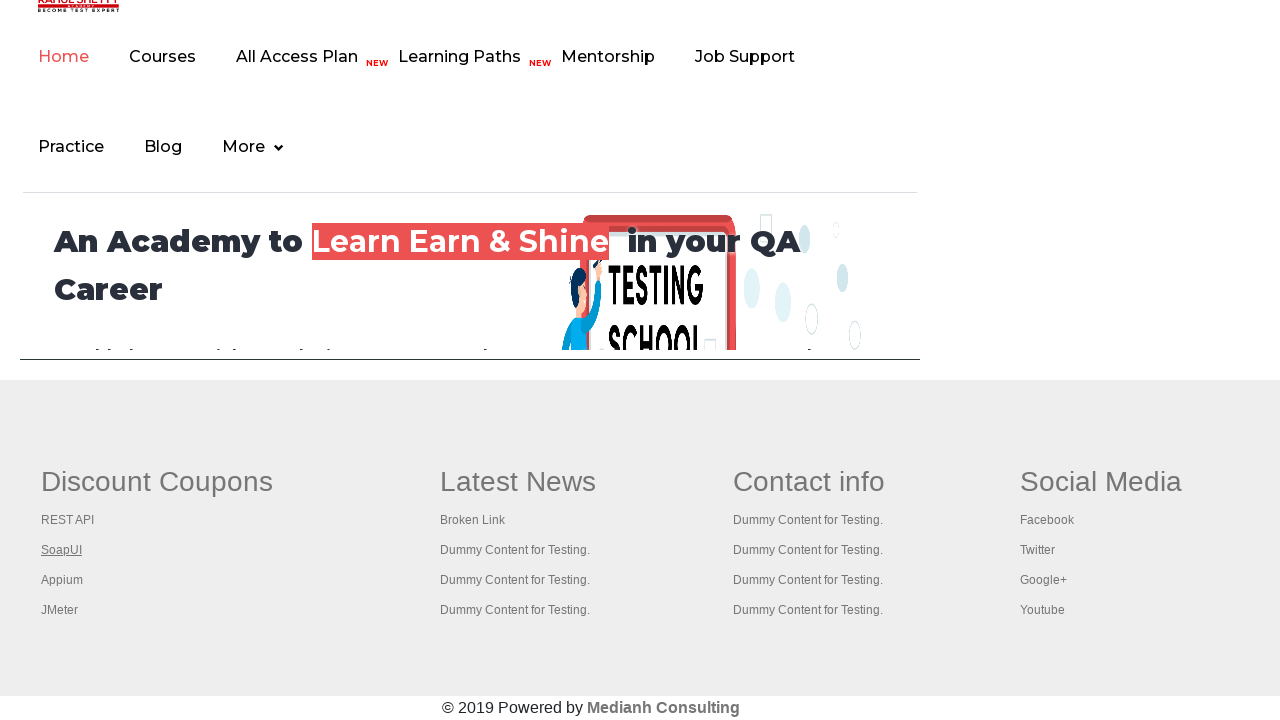

Printed title: REST API Tutorial
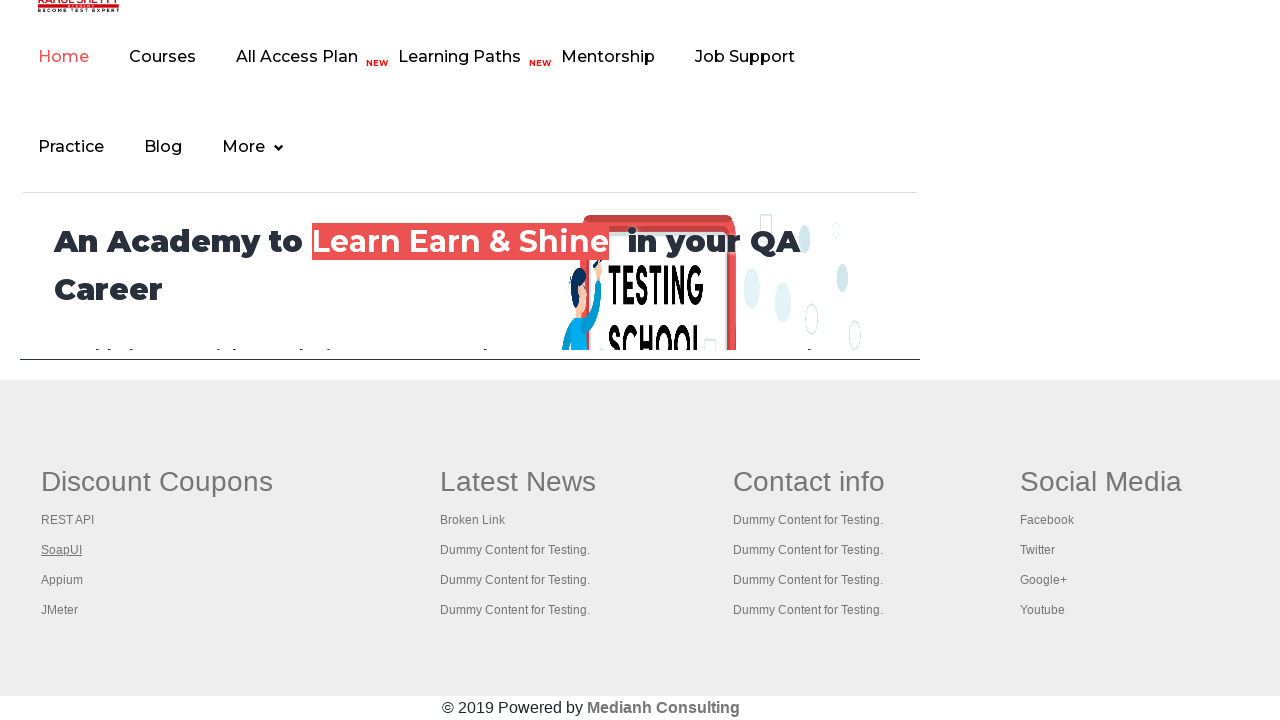

Closed new tab
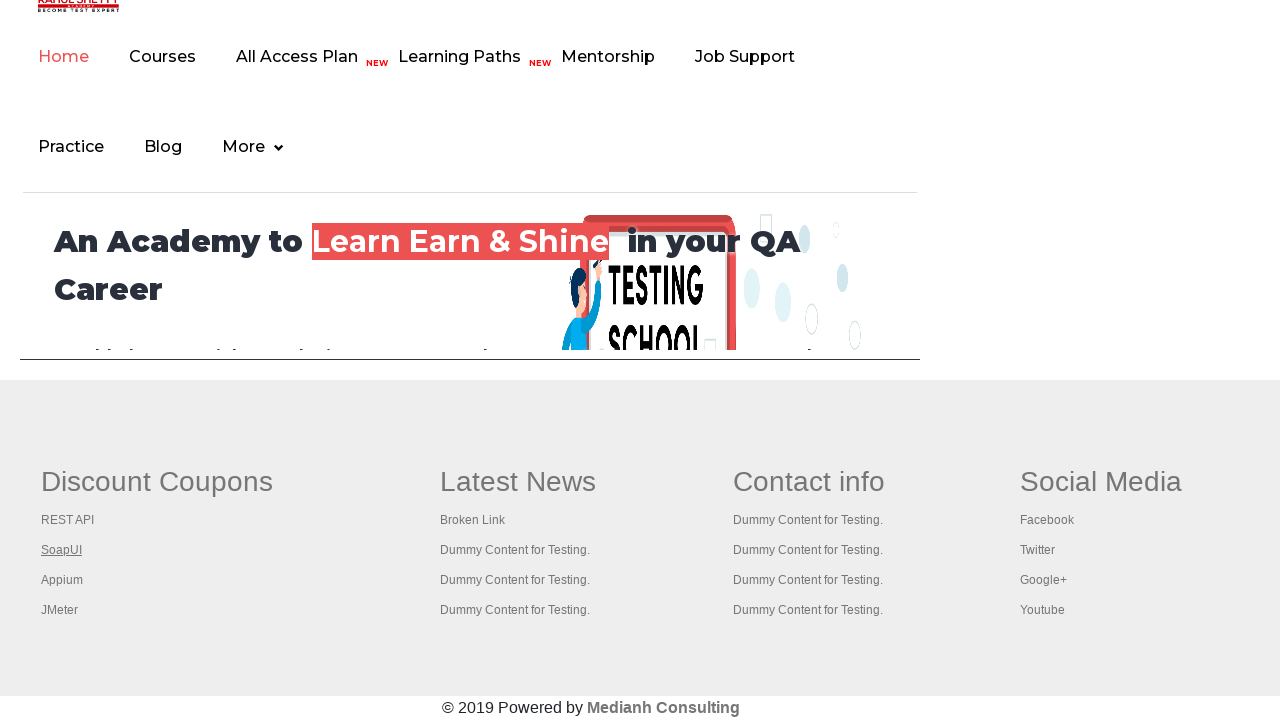

Printed title: The World’s Most Popular API Testing Tool | SoapUI
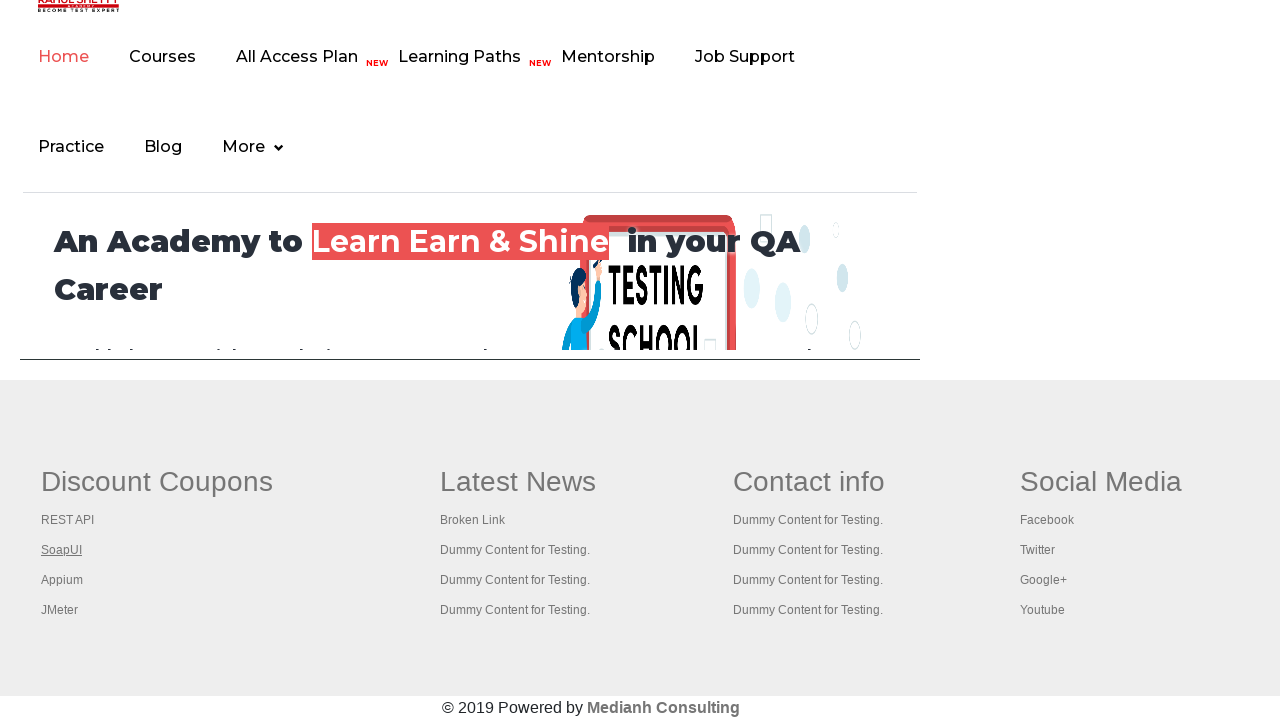

Closed new tab
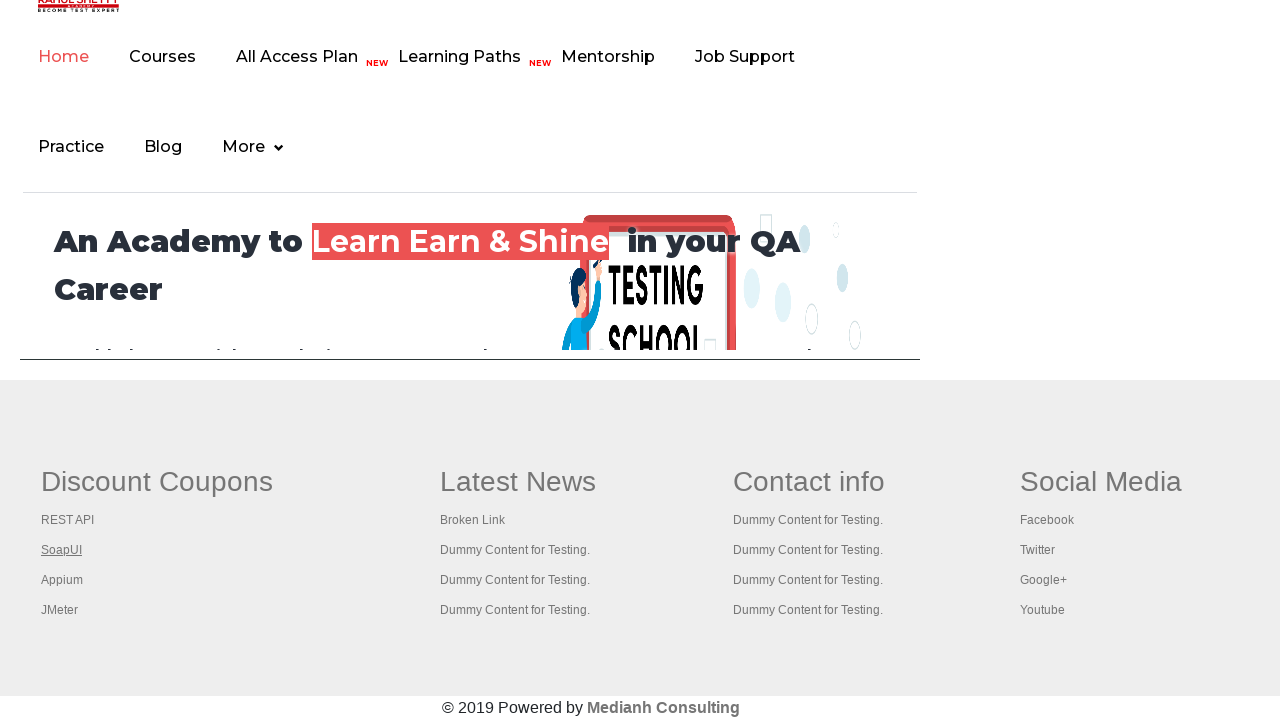

Located checkbox #checkBoxOption2
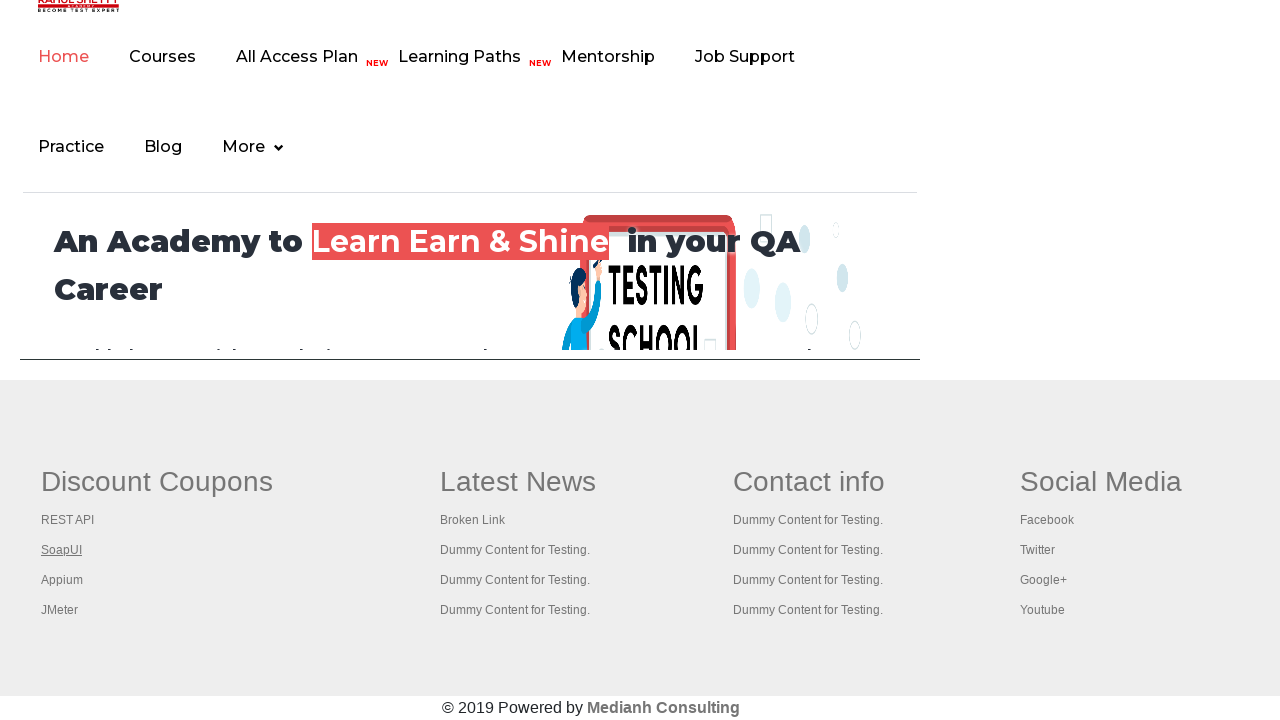

Clicked checkbox #checkBoxOption2 at (774, 327) on #checkBoxOption2
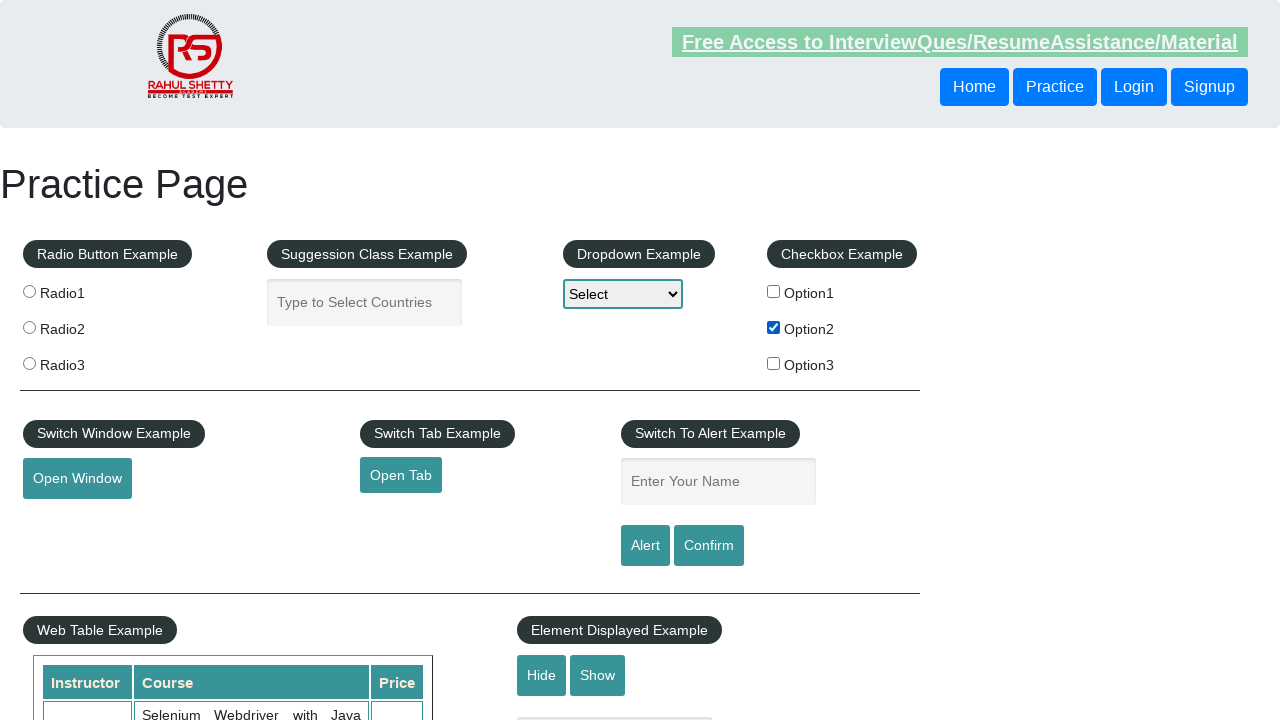

Retrieved checkbox value: option2
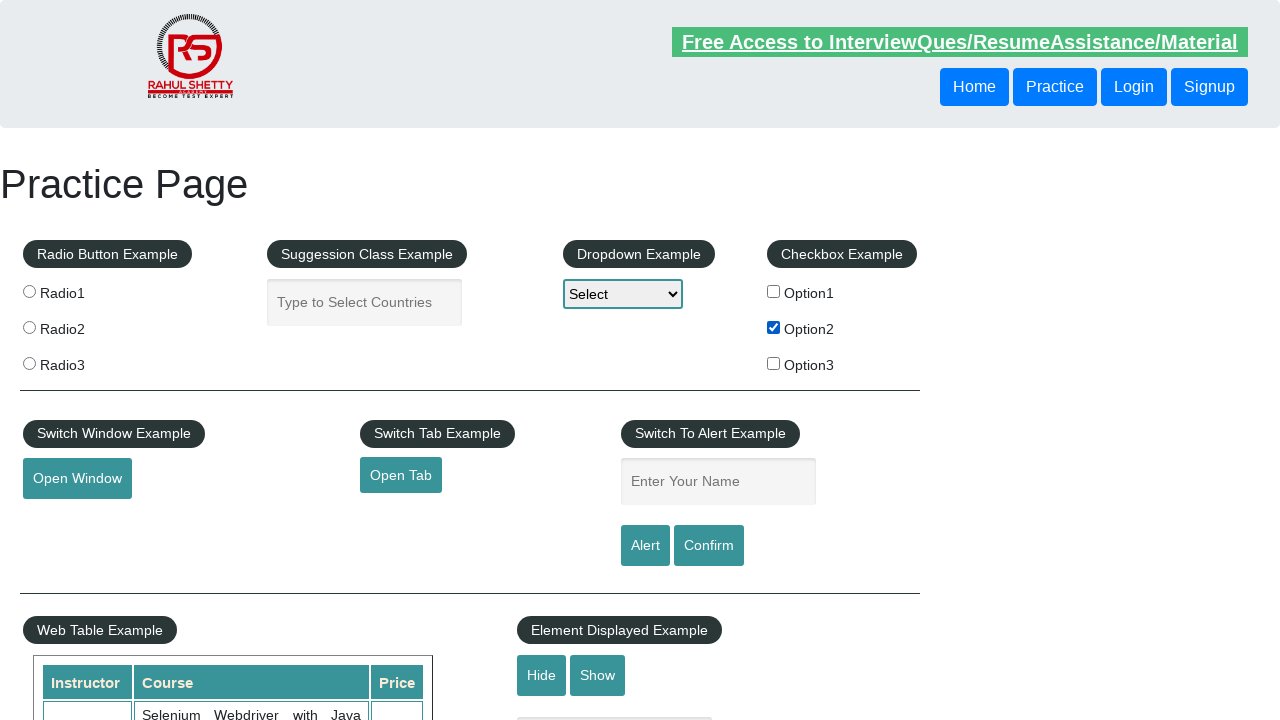

Selected dropdown option with value 'option2' on #dropdown-class-example
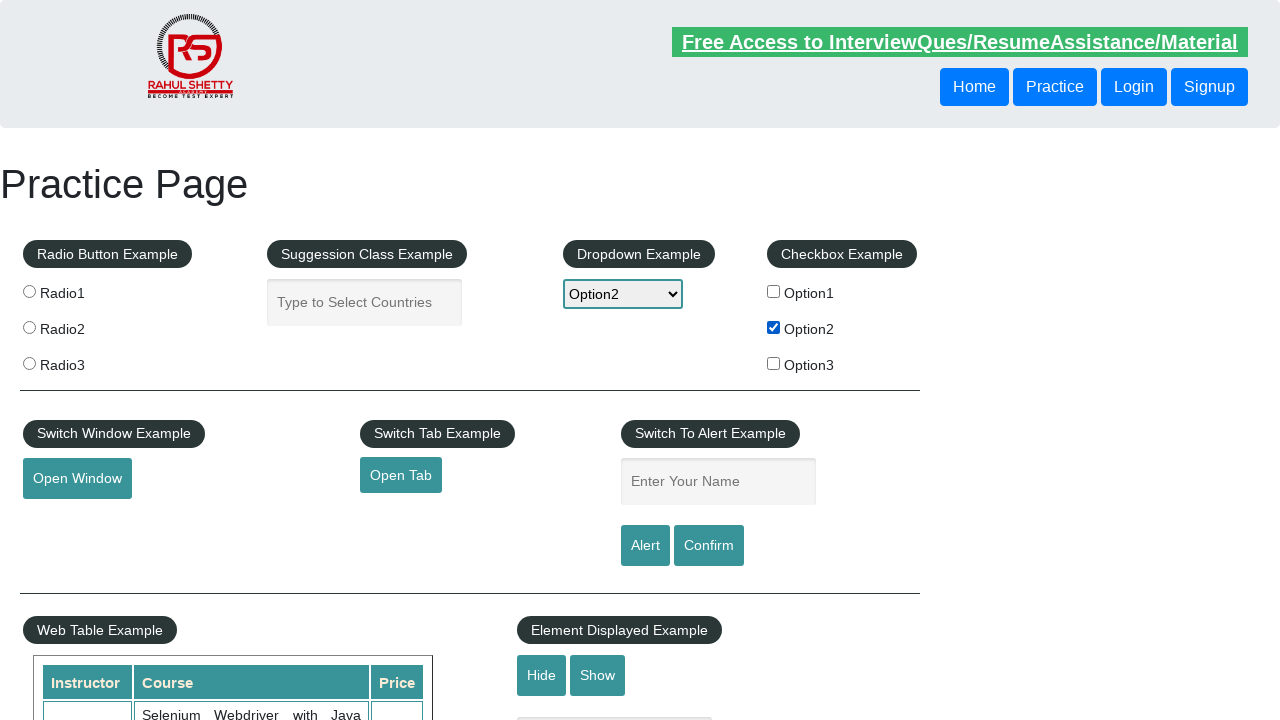

Filled name input field with 'option2' on #name
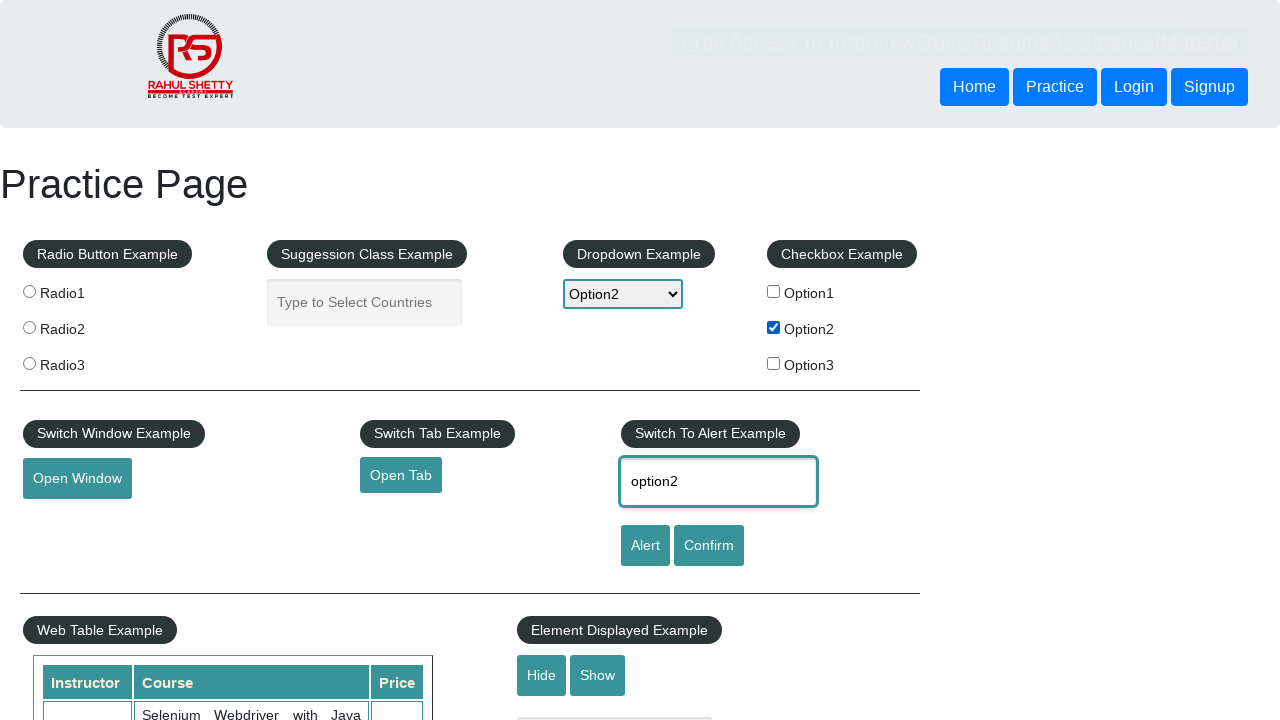

Clicked alert button (#alertbtn) at (645, 546) on #alertbtn
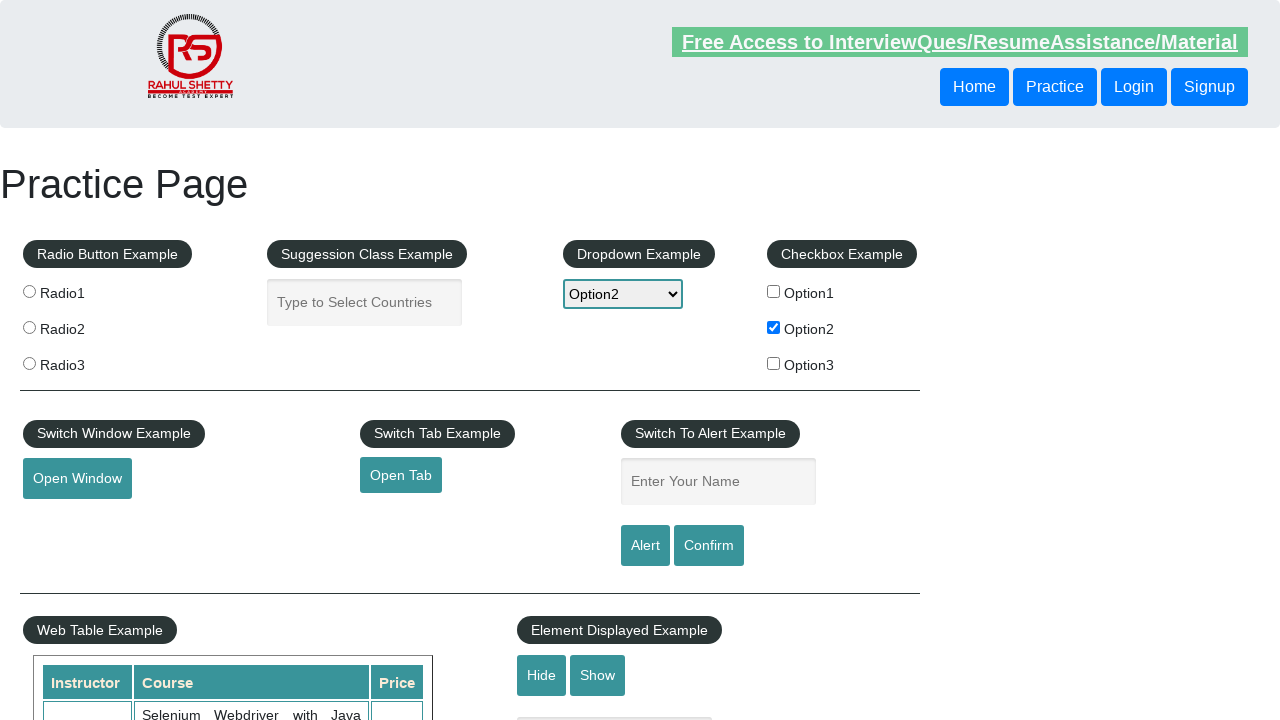

Set up dialog handler to accept alert
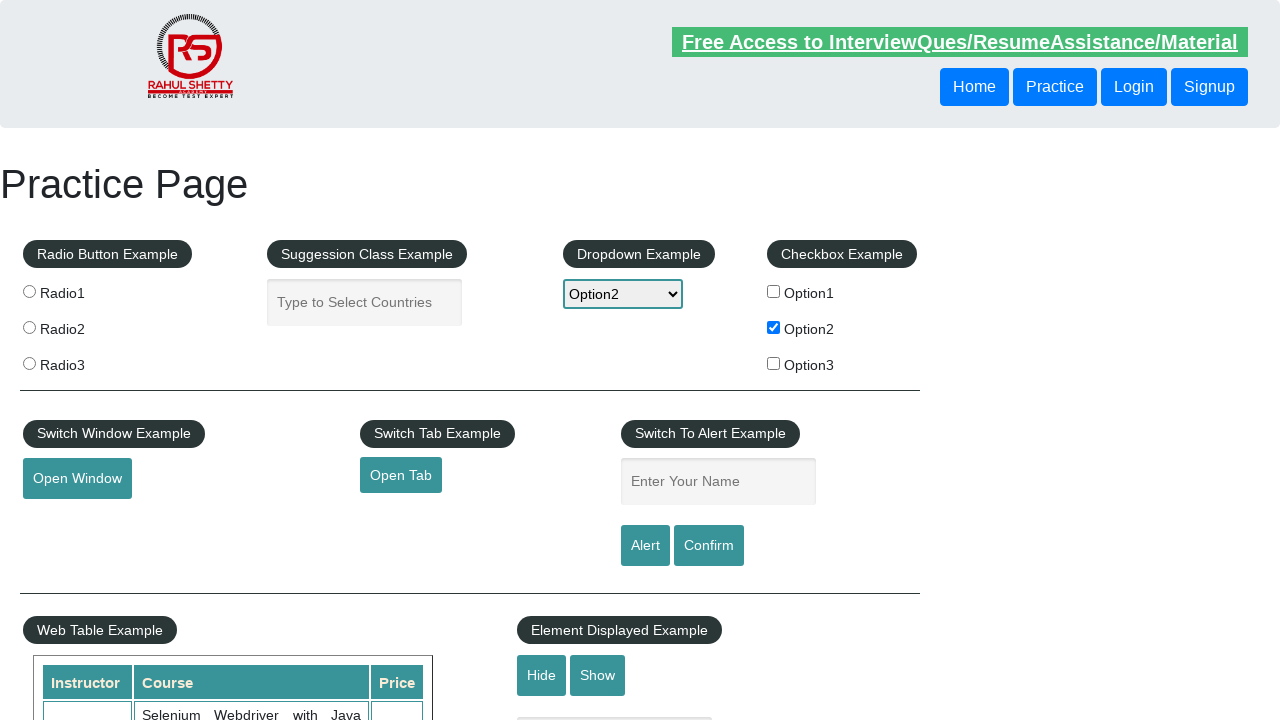

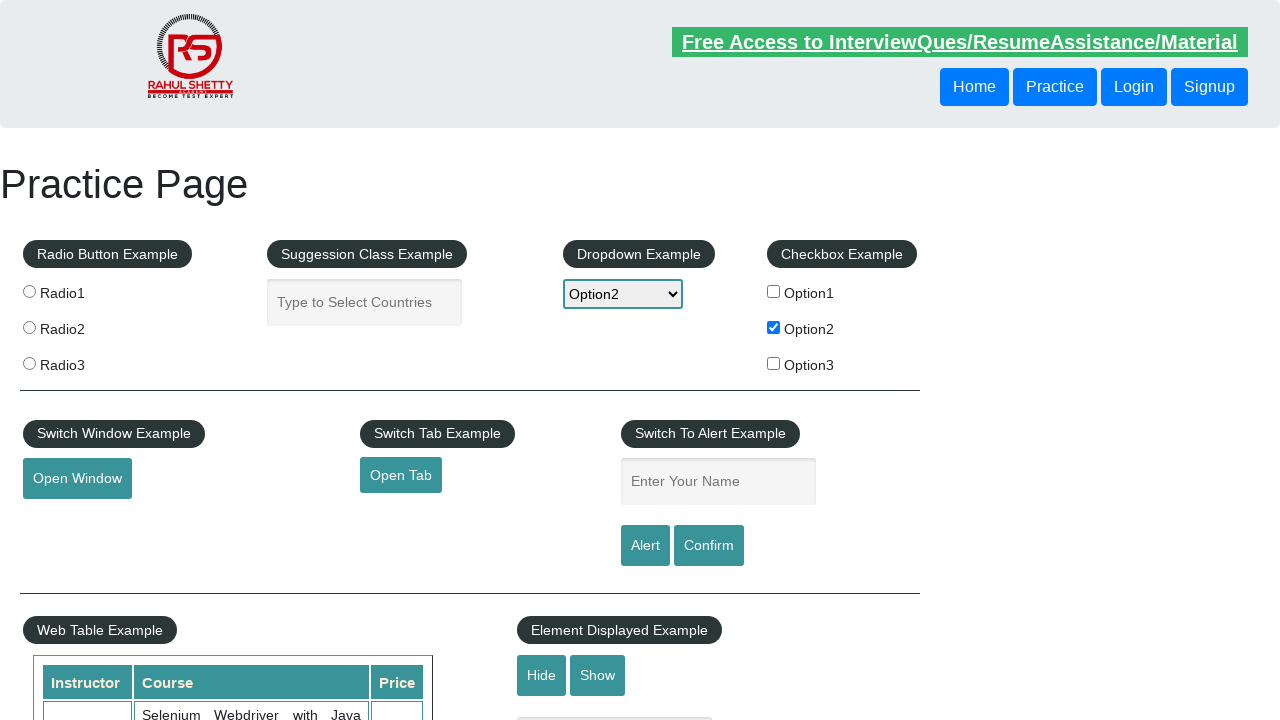